Tests basic browser navigation by visiting FoodChow website, navigating to a demo page, then using browser back and forward buttons

Starting URL: https://www.foodchow.com

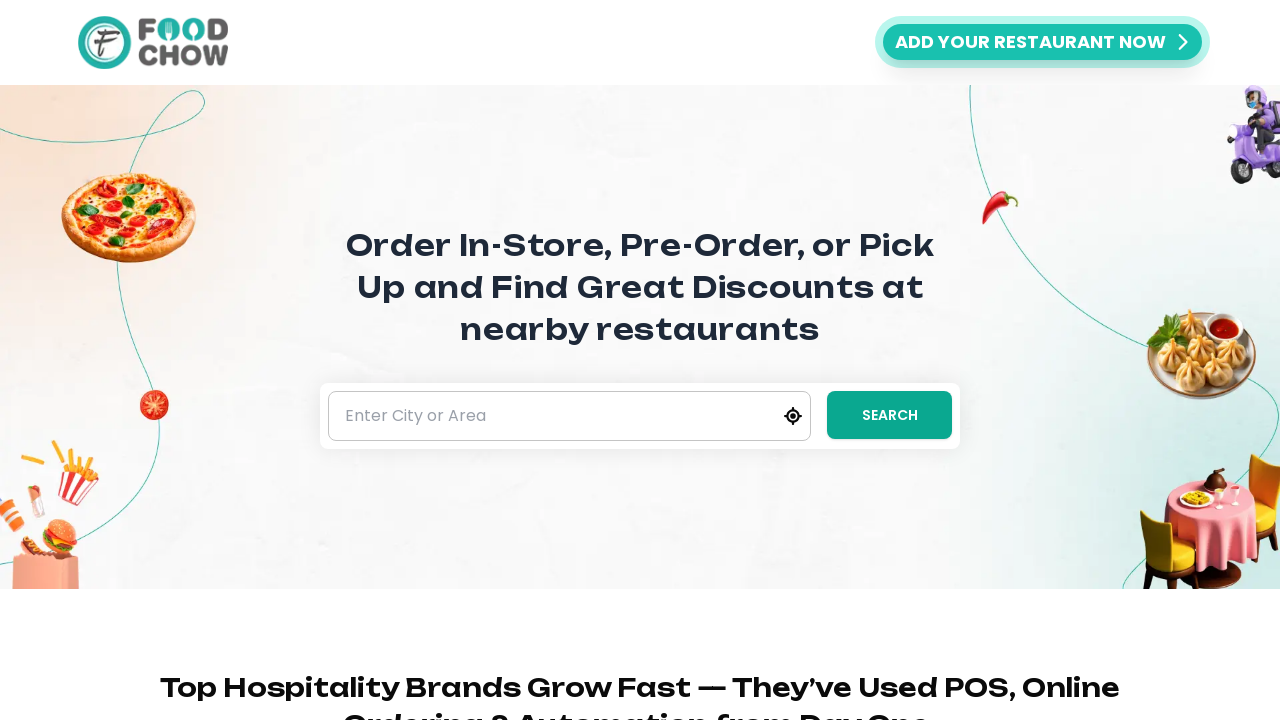

Navigated to FoodChow demo India page
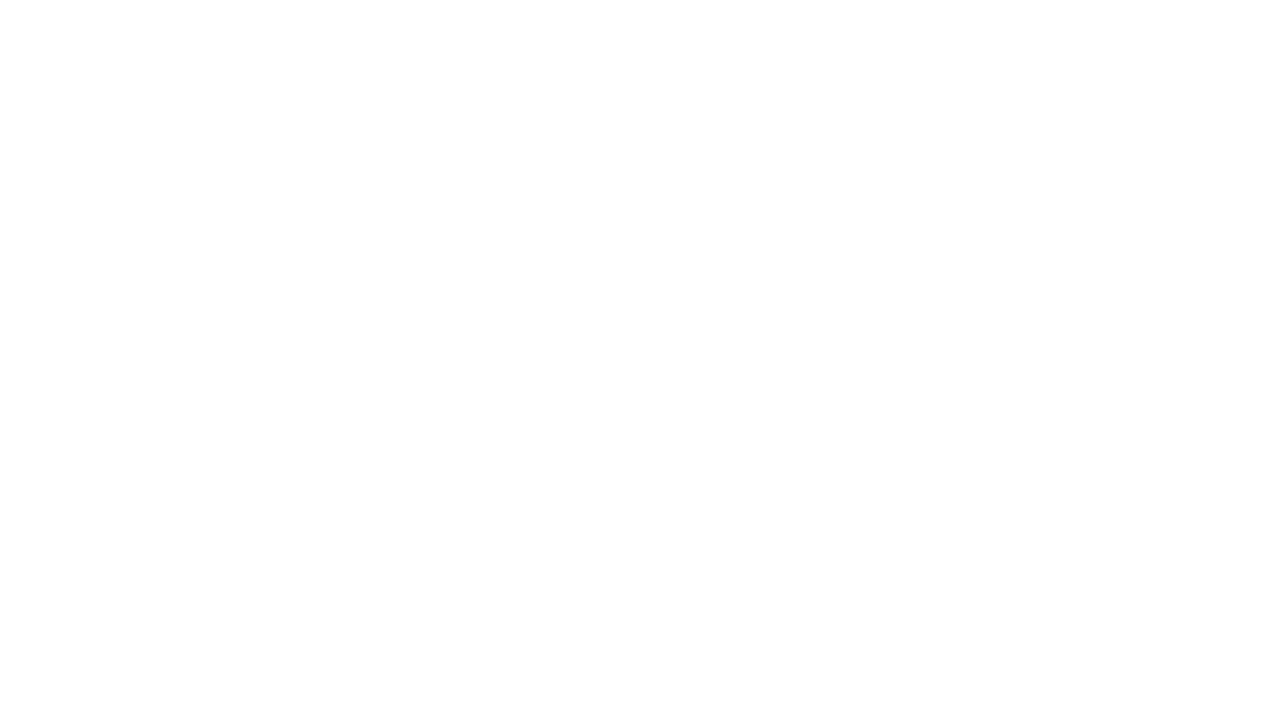

Clicked browser back button to return to main page
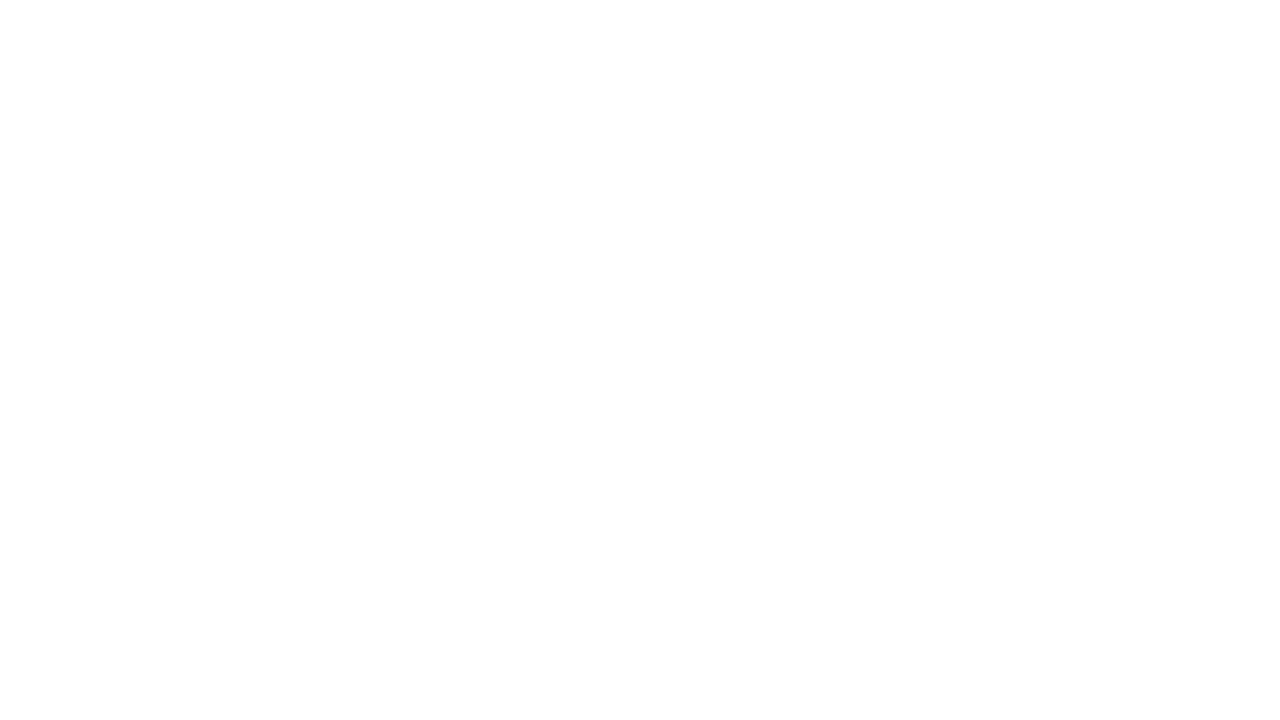

Clicked browser forward button to return to demo page
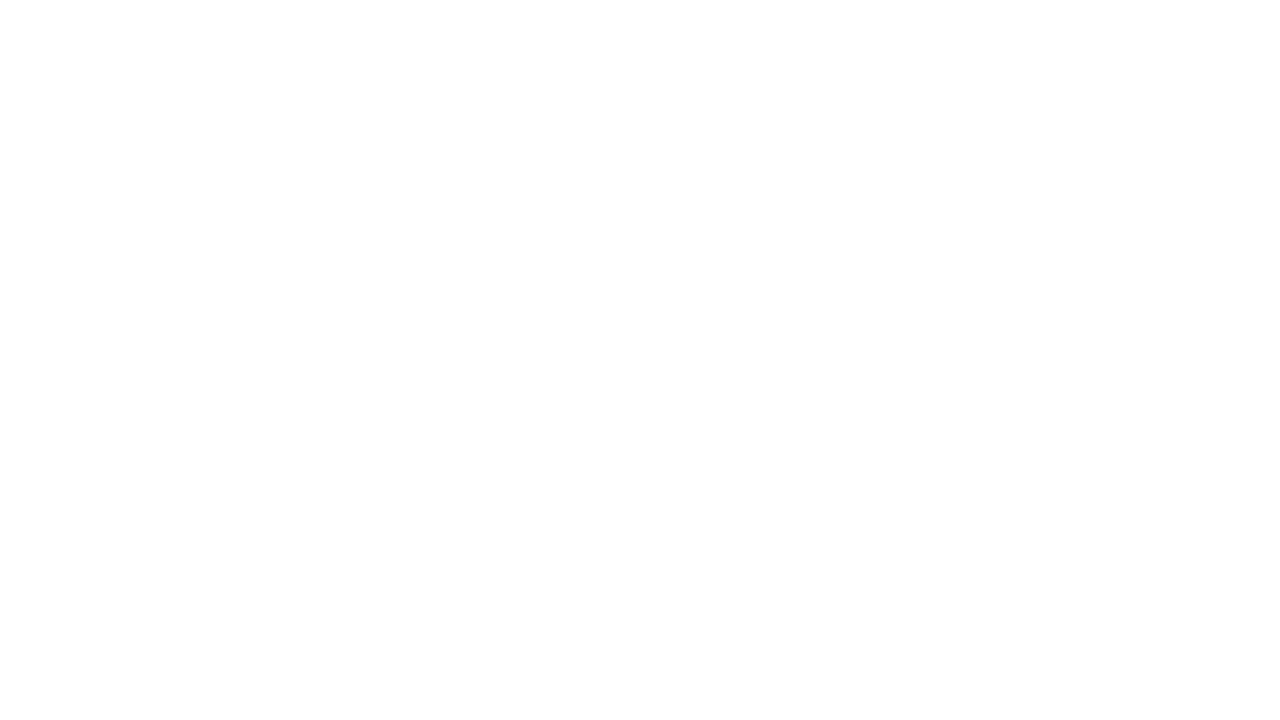

Page fully loaded
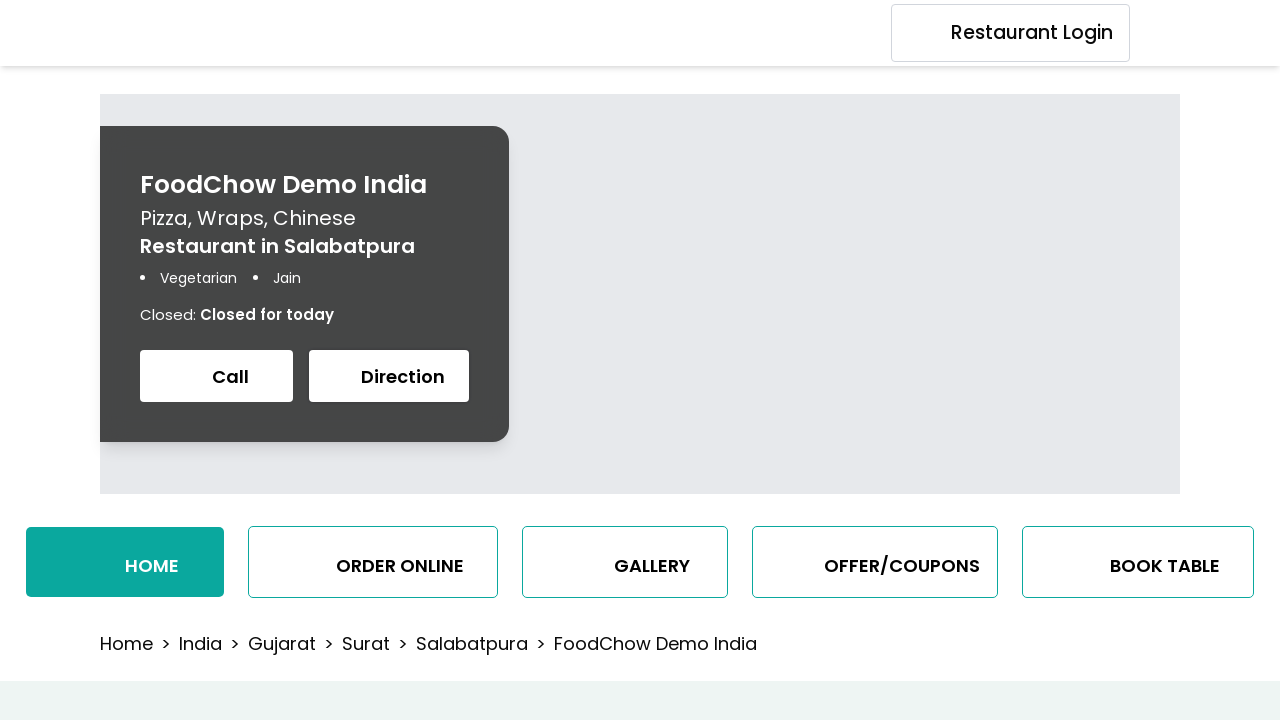

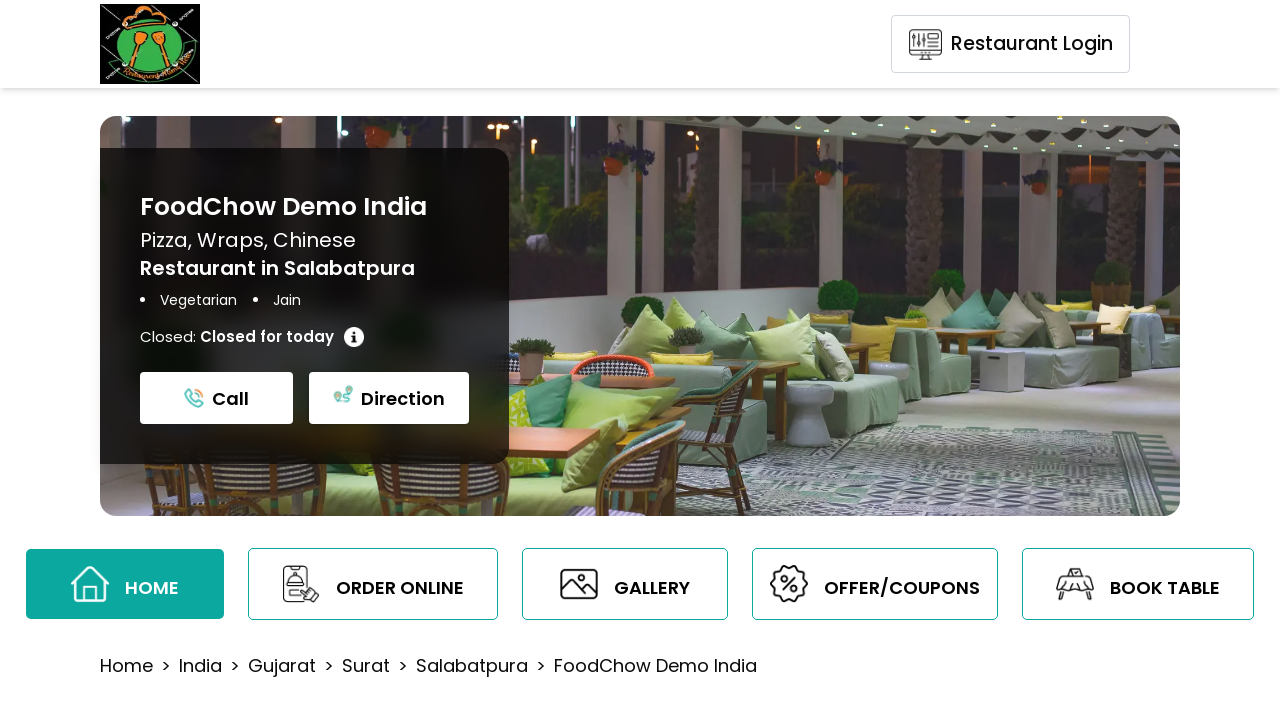